Tests editing a todo item by double-clicking, changing the text, and pressing Enter.

Starting URL: https://demo.playwright.dev/todomvc

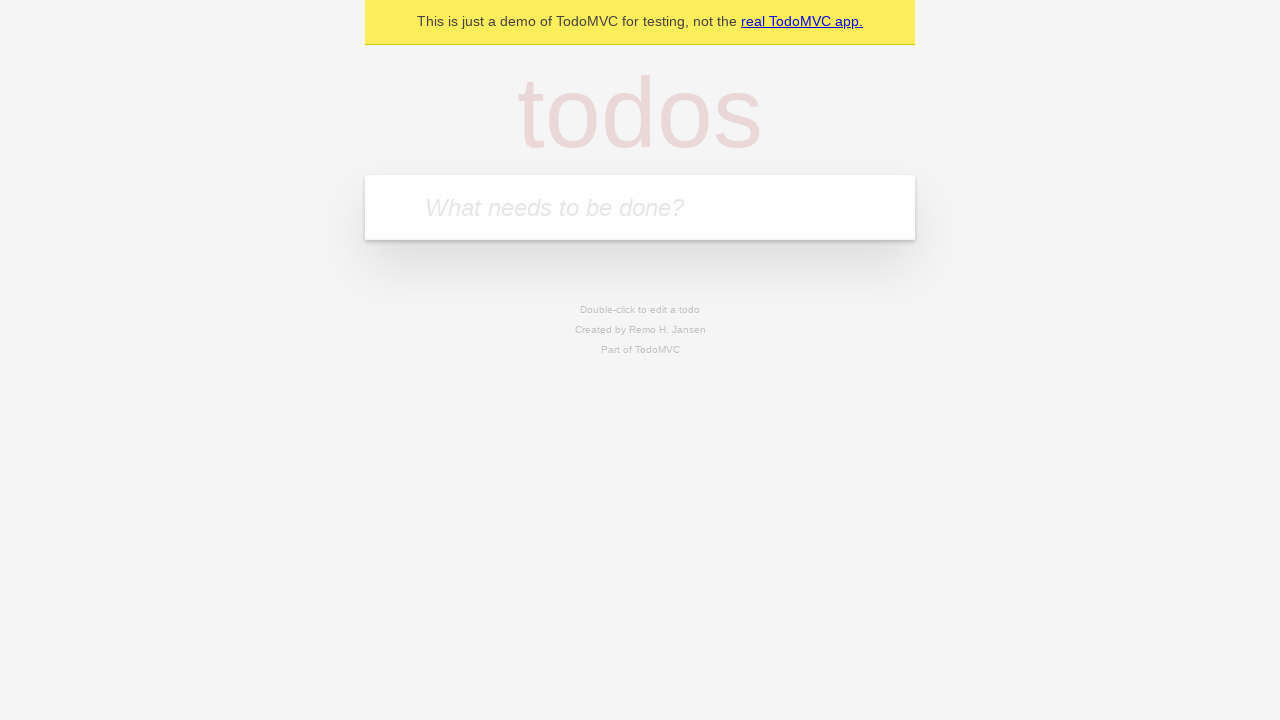

Filled todo input with 'buy some cheese' on internal:attr=[placeholder="What needs to be done?"i]
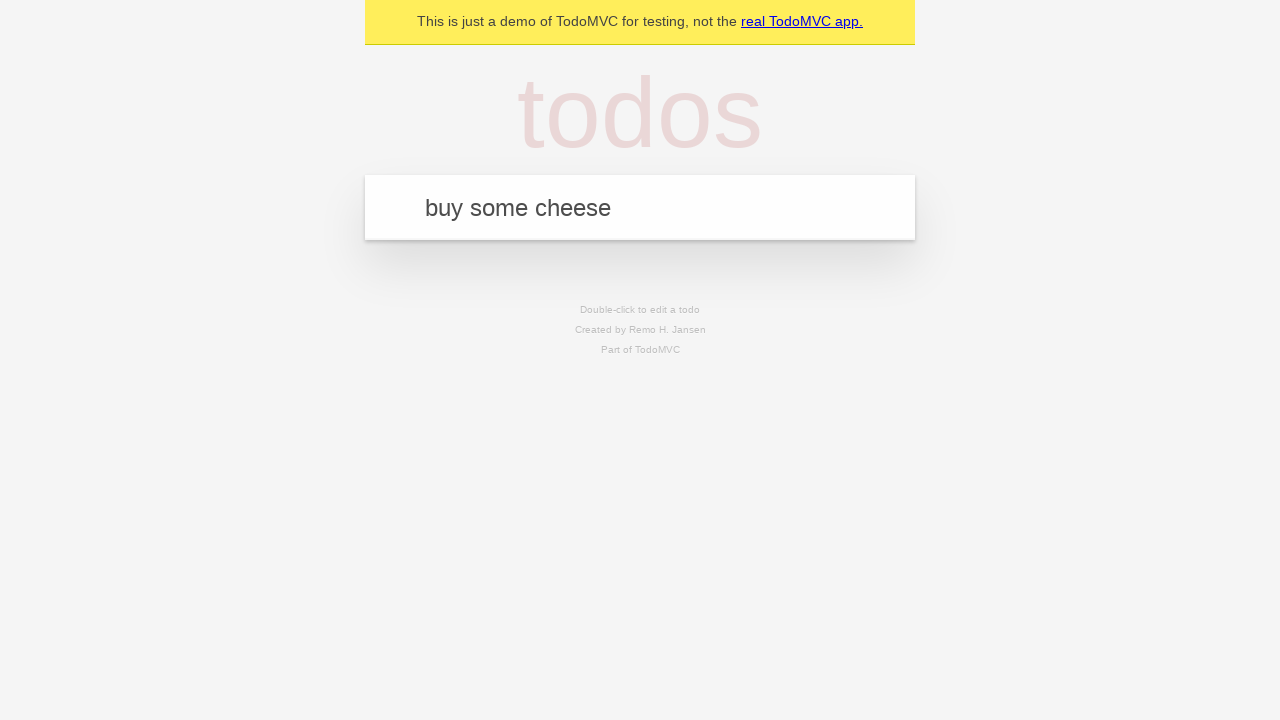

Pressed Enter to create first todo item on internal:attr=[placeholder="What needs to be done?"i]
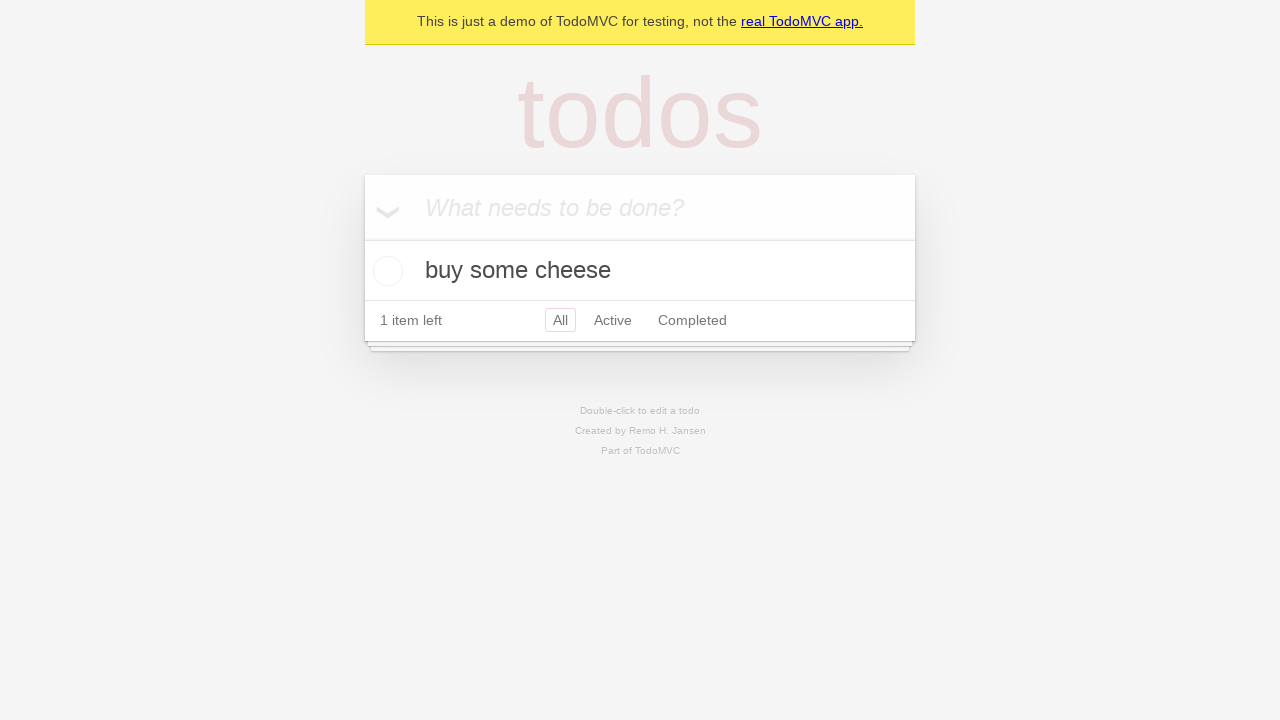

Filled todo input with 'feed the cat' on internal:attr=[placeholder="What needs to be done?"i]
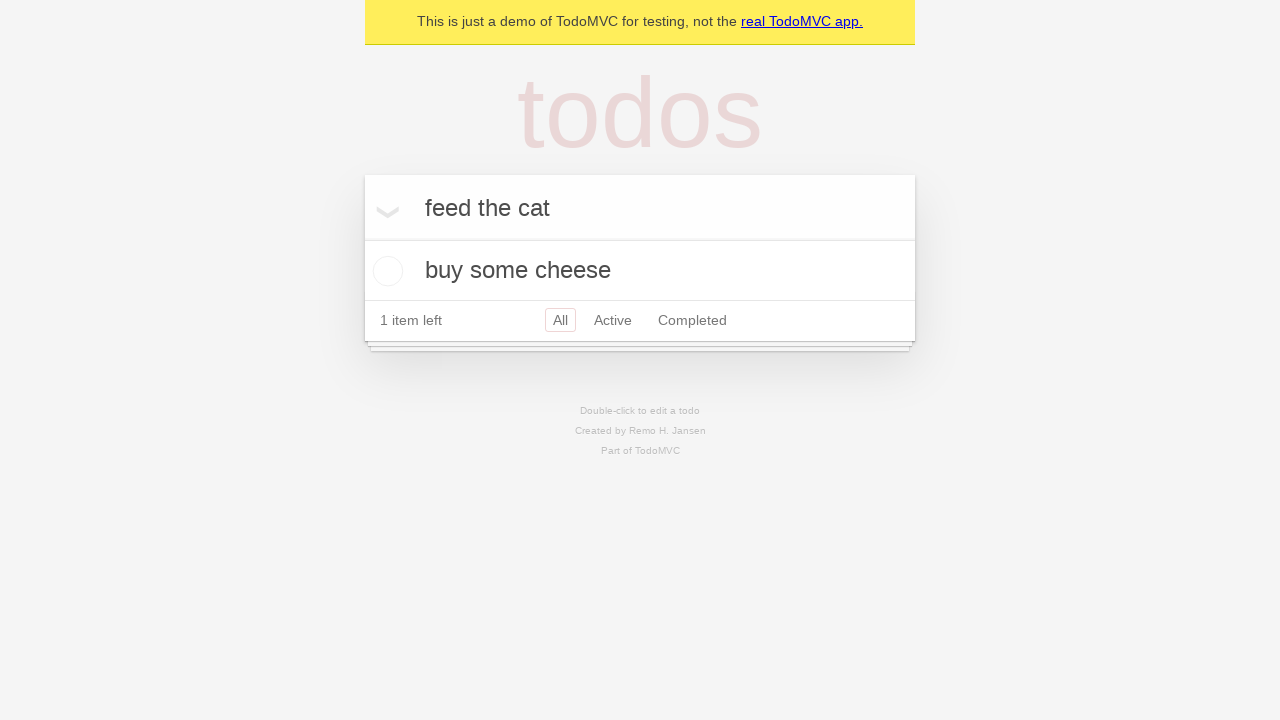

Pressed Enter to create second todo item on internal:attr=[placeholder="What needs to be done?"i]
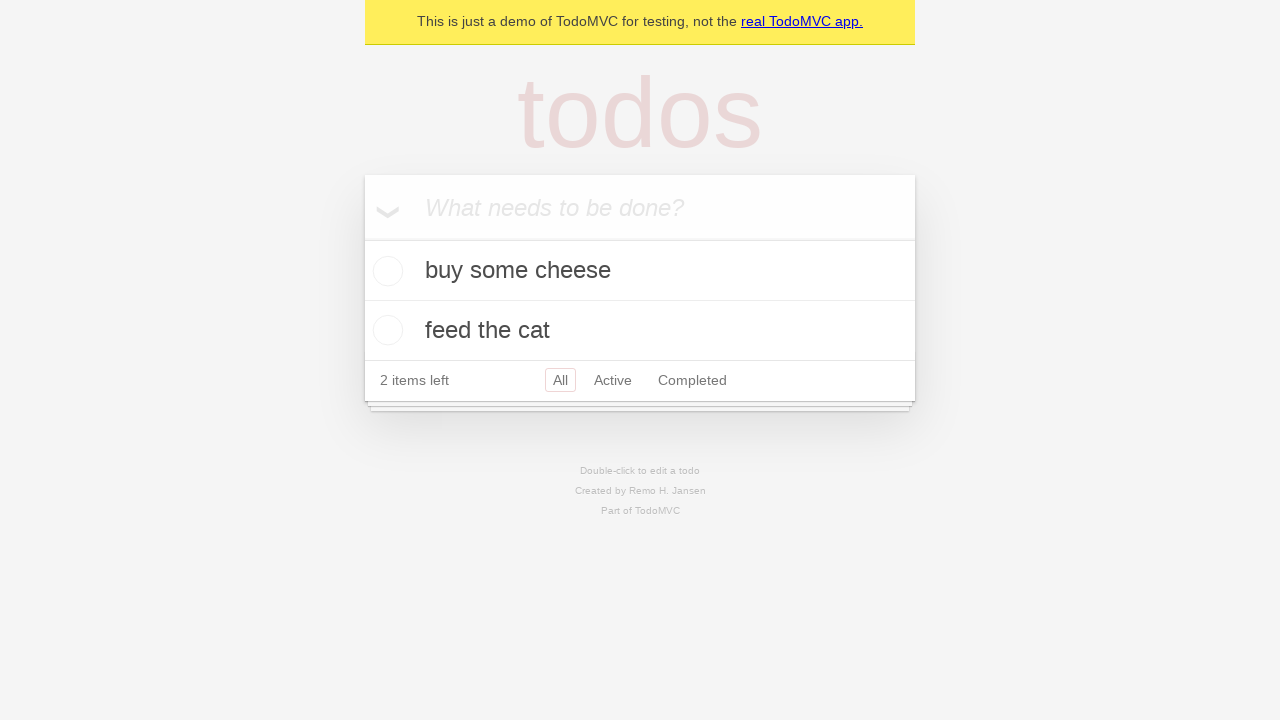

Filled todo input with 'book a doctors appointment' on internal:attr=[placeholder="What needs to be done?"i]
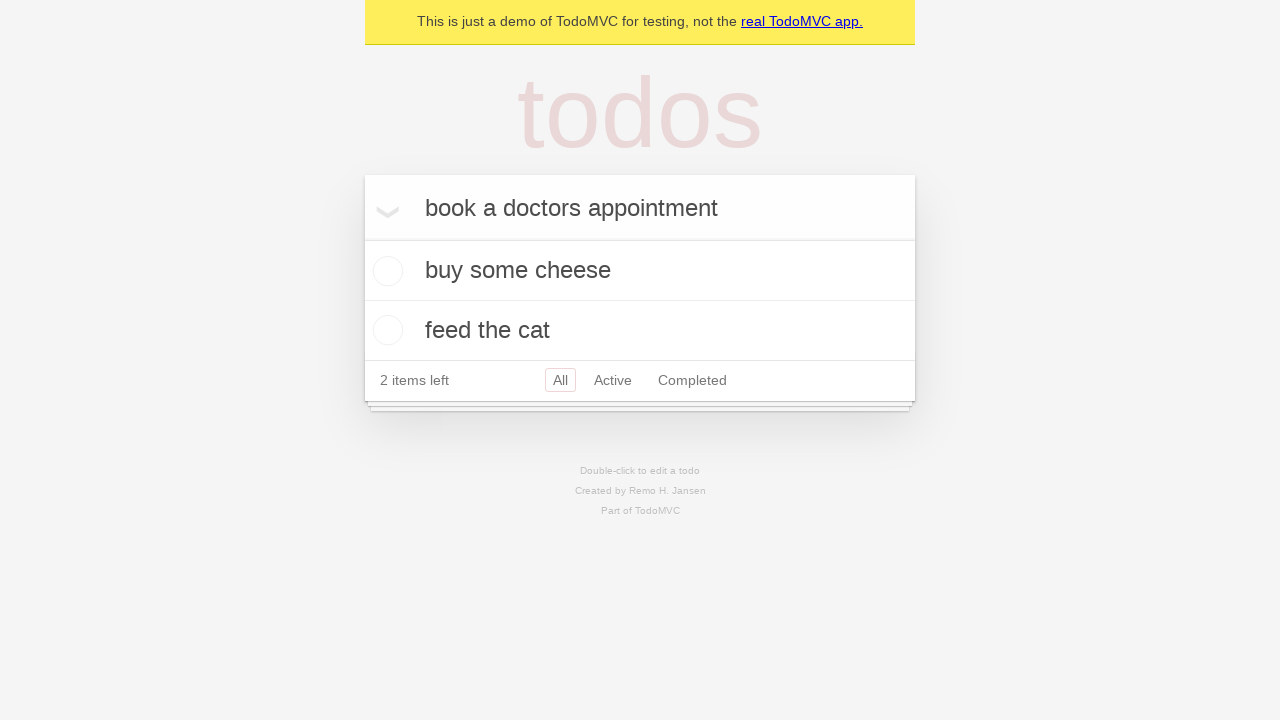

Pressed Enter to create third todo item on internal:attr=[placeholder="What needs to be done?"i]
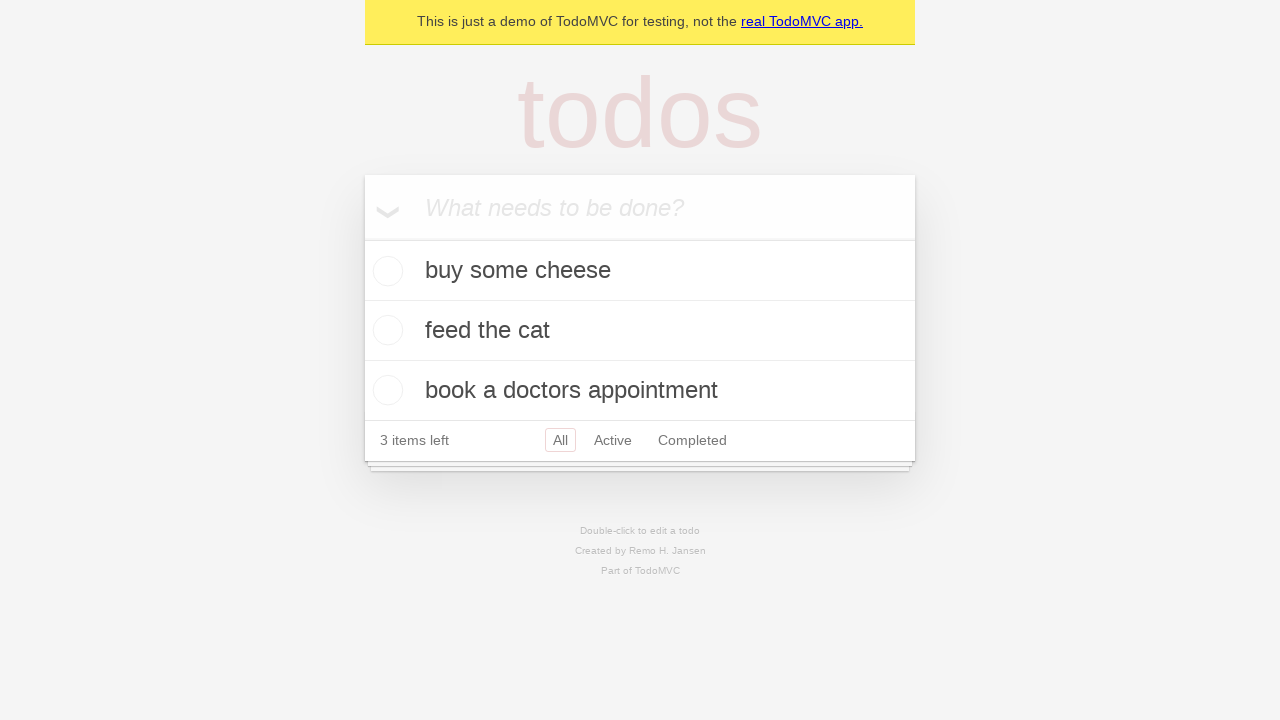

Double-clicked second todo item to enter edit mode at (640, 331) on internal:testid=[data-testid="todo-item"s] >> nth=1
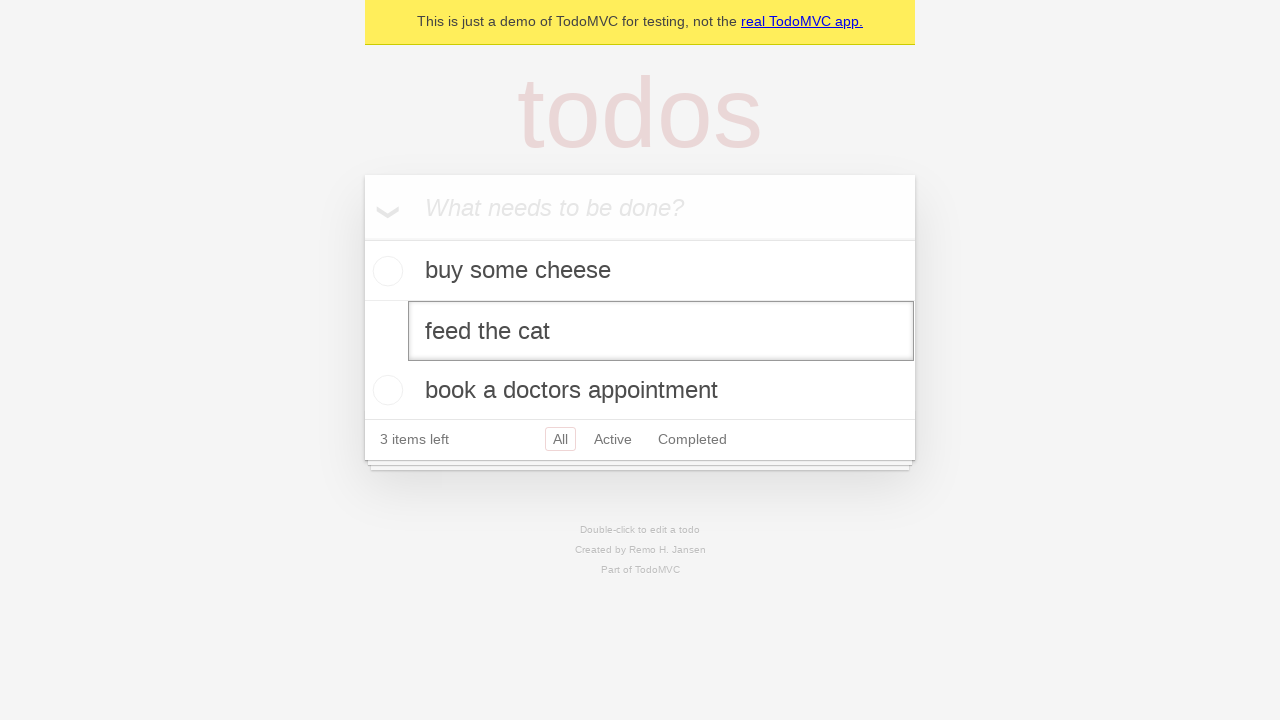

Changed todo text from 'feed the cat' to 'buy some sausages' on internal:testid=[data-testid="todo-item"s] >> nth=1 >> internal:role=textbox[nam
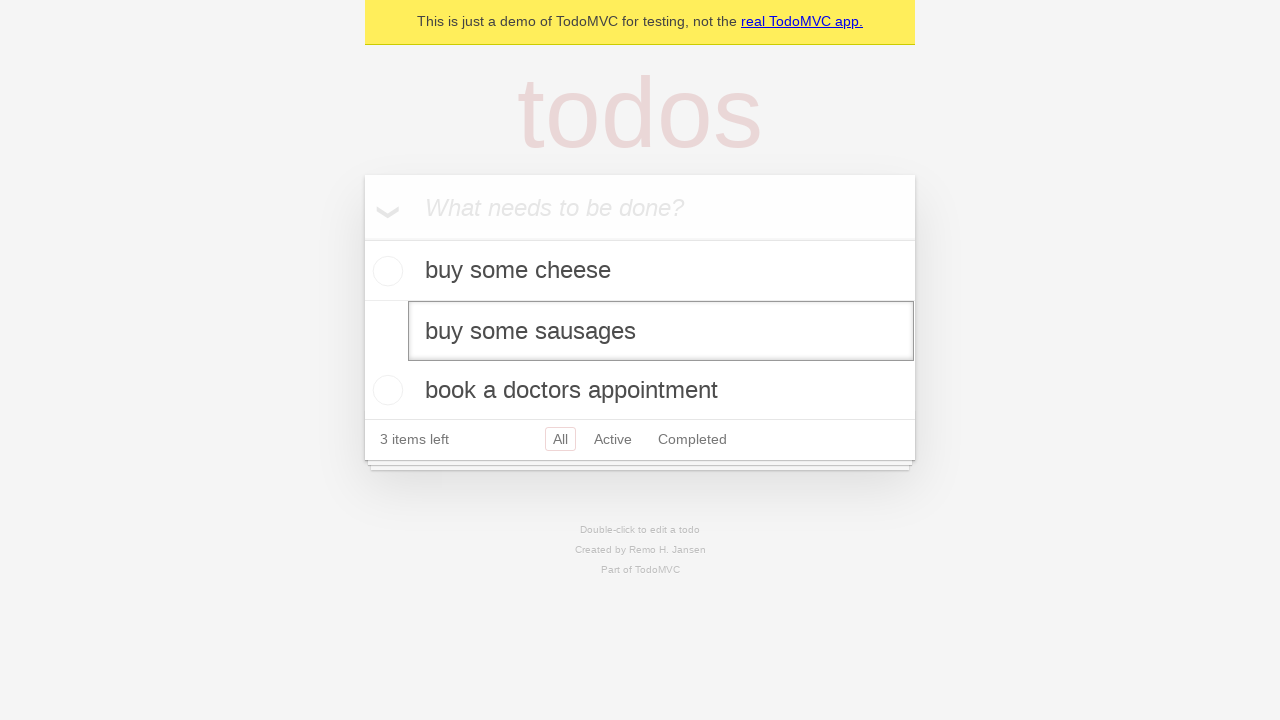

Pressed Enter to confirm the edited todo item on internal:testid=[data-testid="todo-item"s] >> nth=1 >> internal:role=textbox[nam
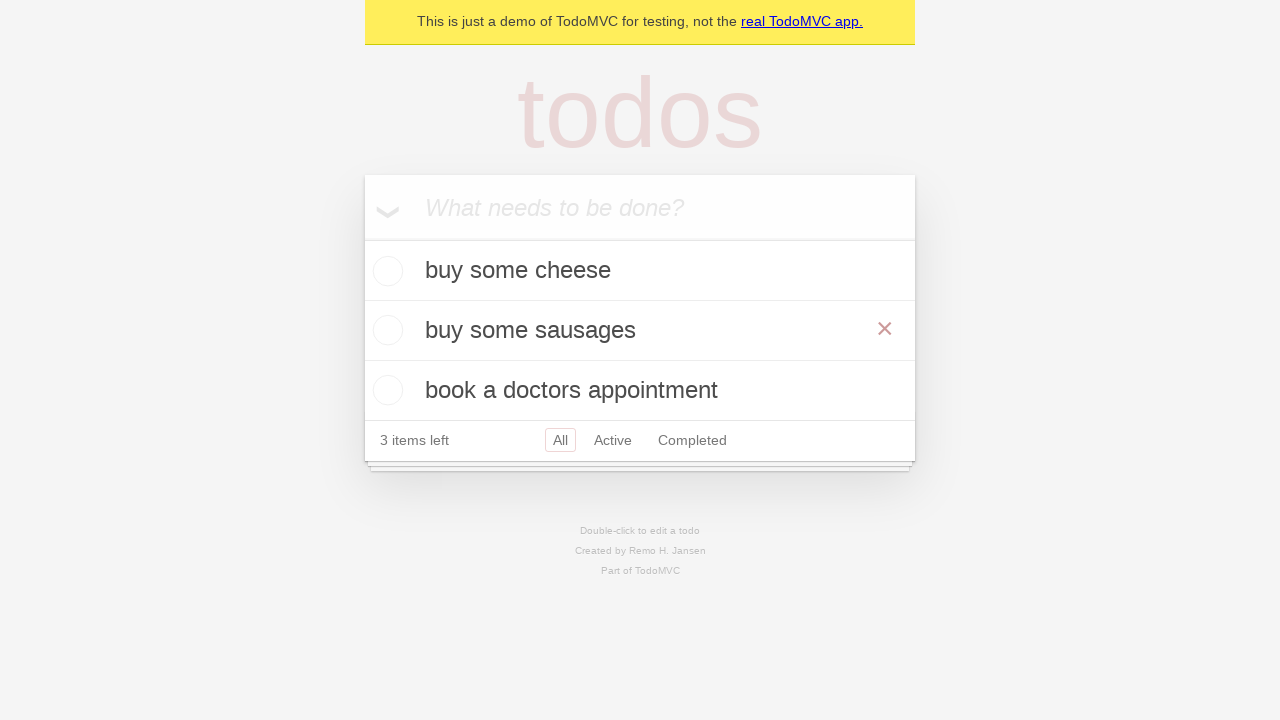

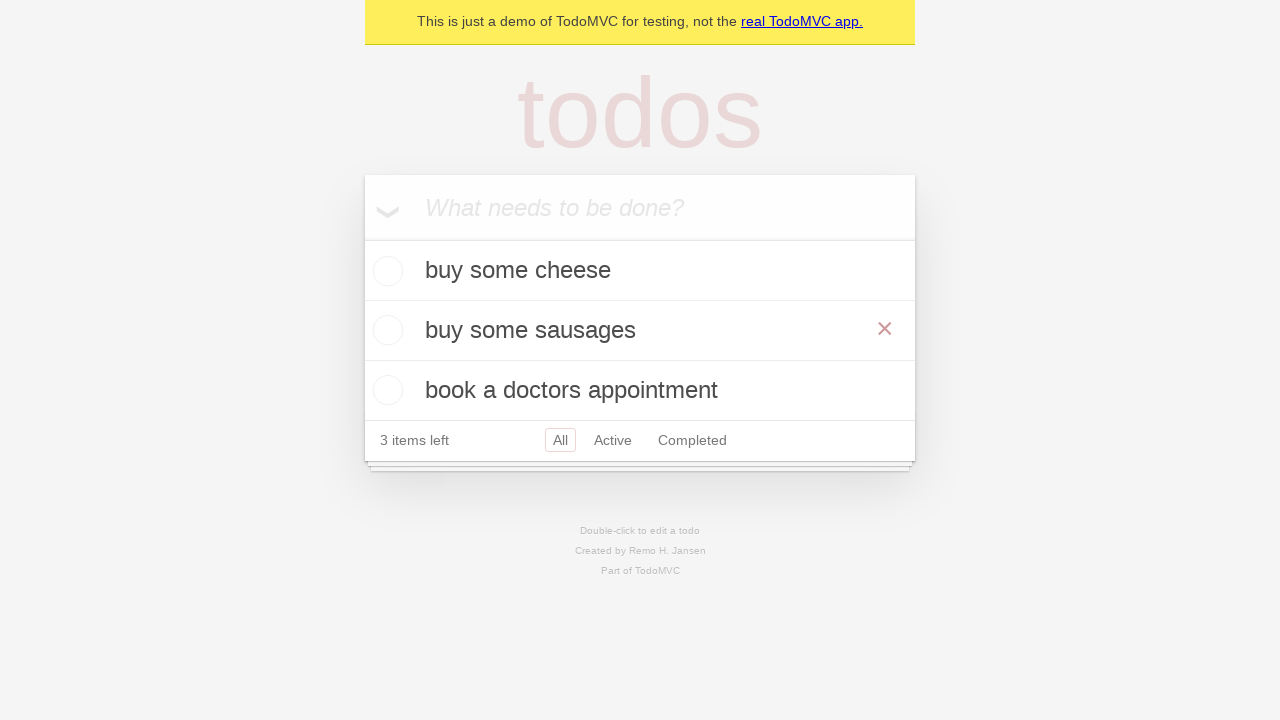